Tests clicking a sequence of dynamically enabled buttons, waiting for each to become clickable before clicking, then verifies success message appears.

Starting URL: https://testpages.eviltester.com/styled/dynamic-buttons-disabled.html

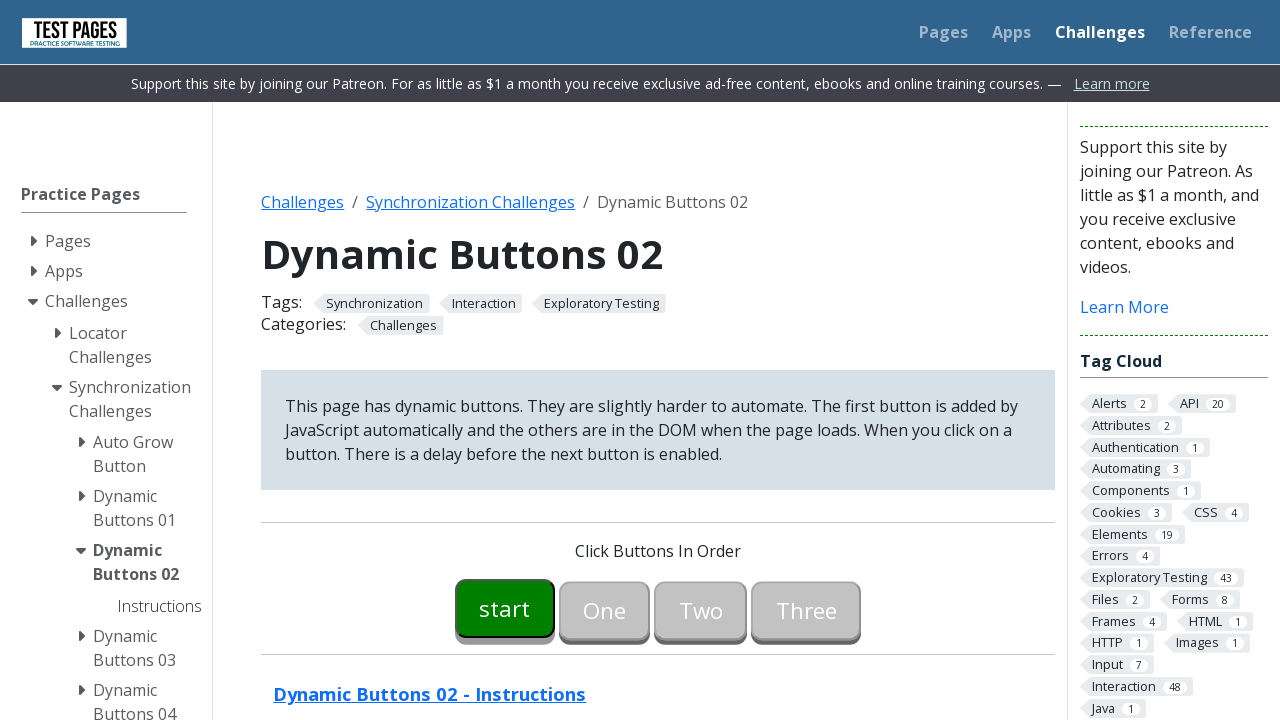

Waited for button00 to become enabled
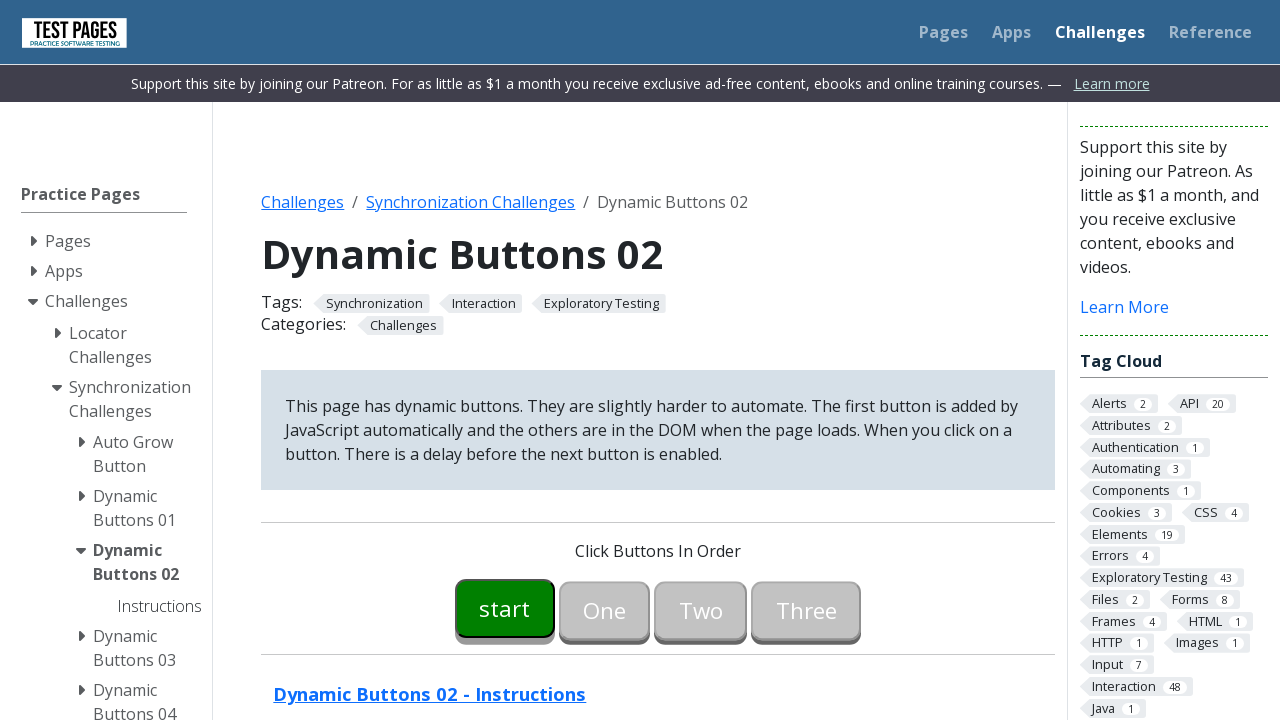

Clicked button00 at (505, 608) on #button00
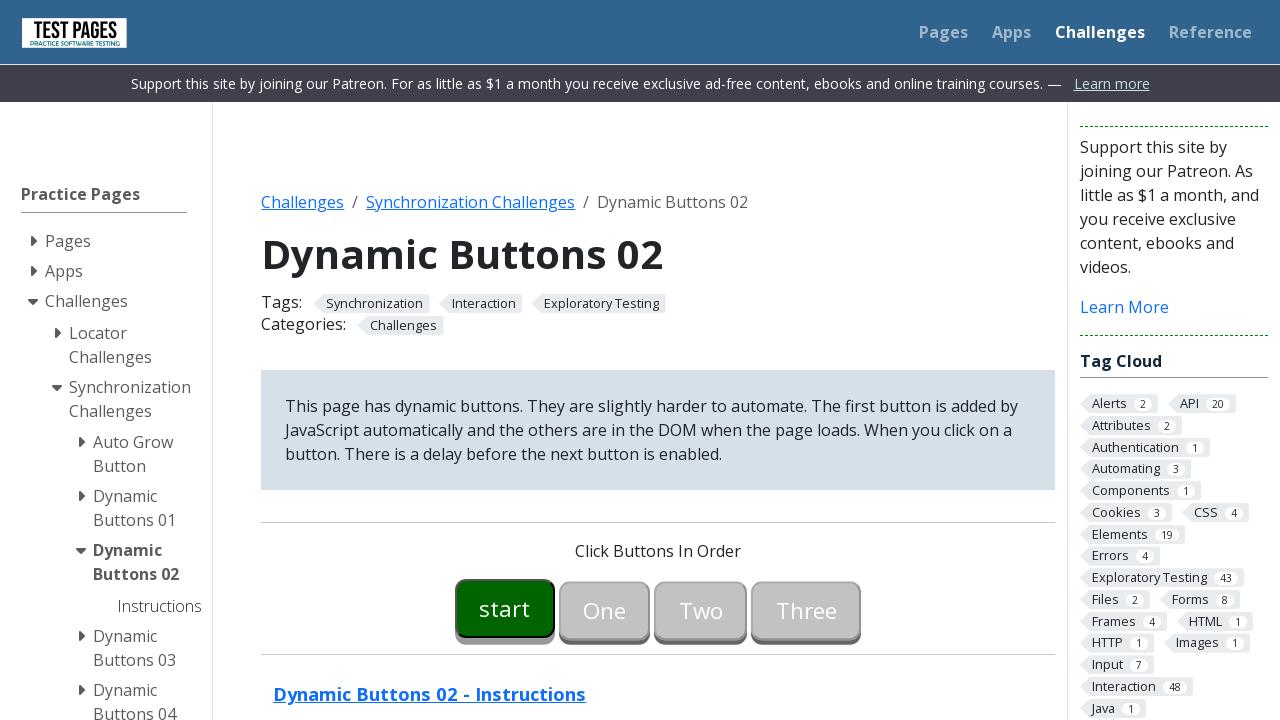

Waited for button01 to become enabled
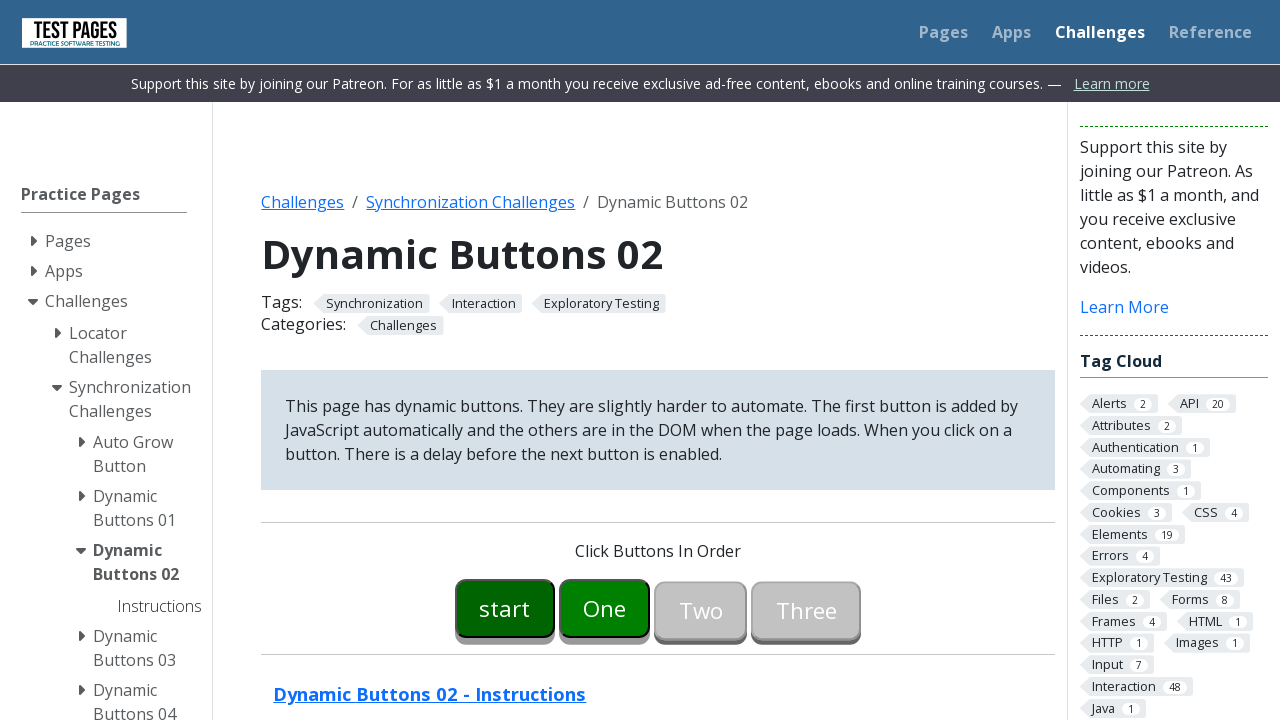

Clicked button01 at (605, 608) on #button01
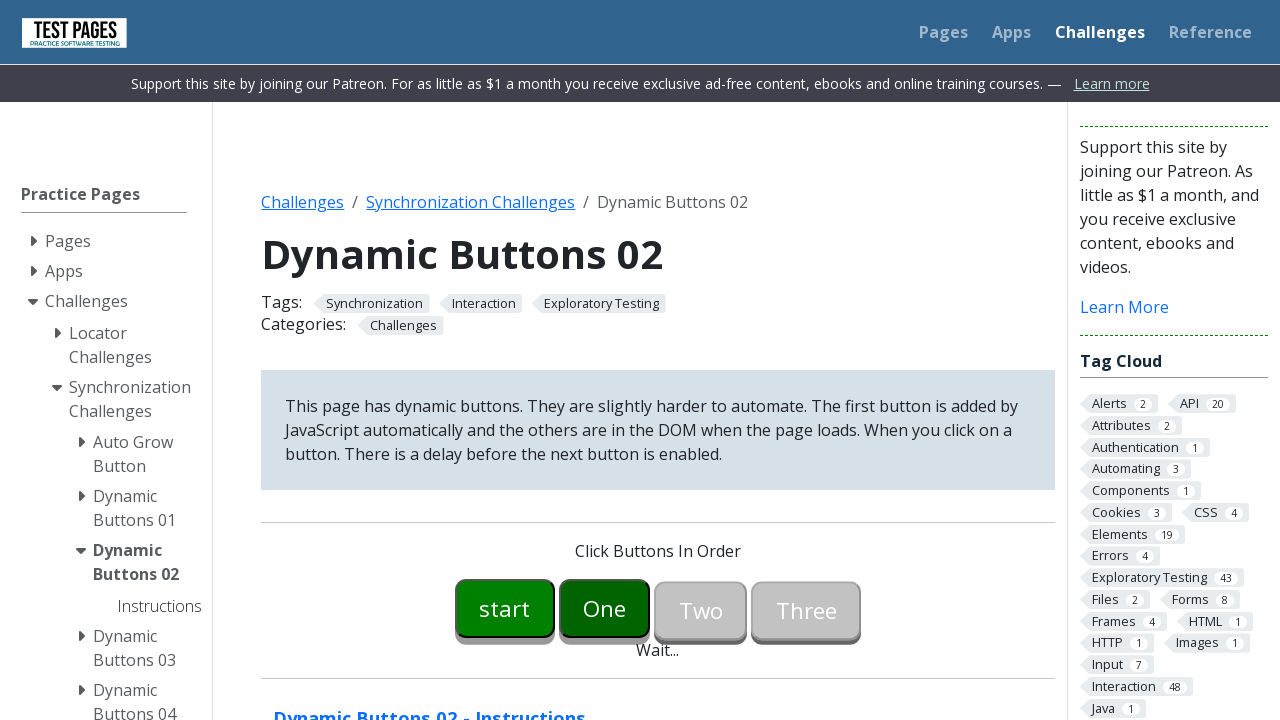

Waited for button02 to become enabled
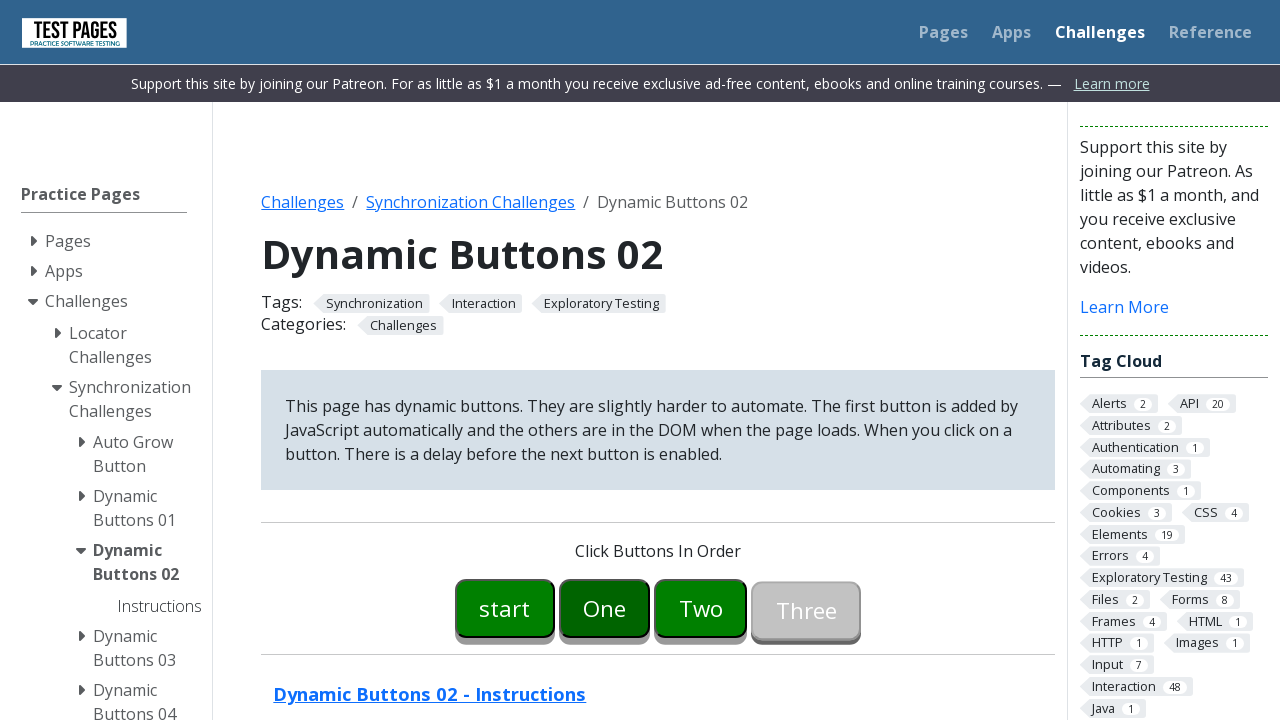

Clicked button02 at (701, 608) on #button02
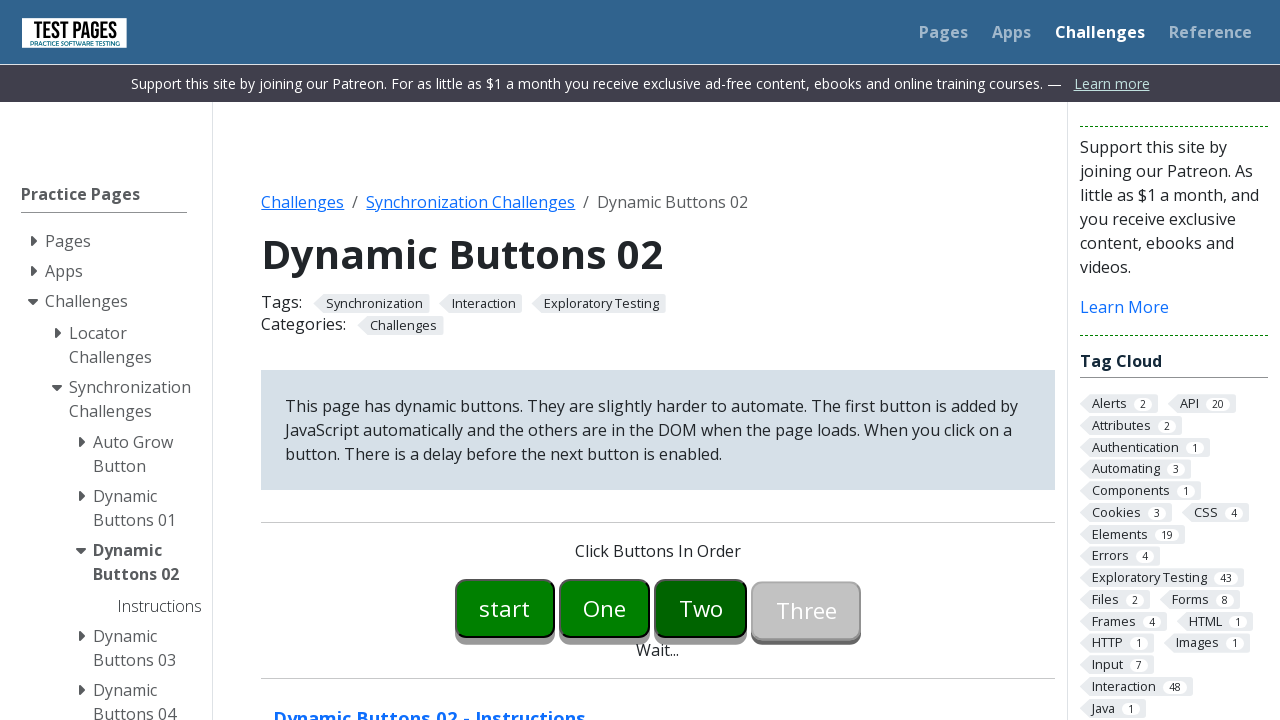

Waited for button03 to become enabled
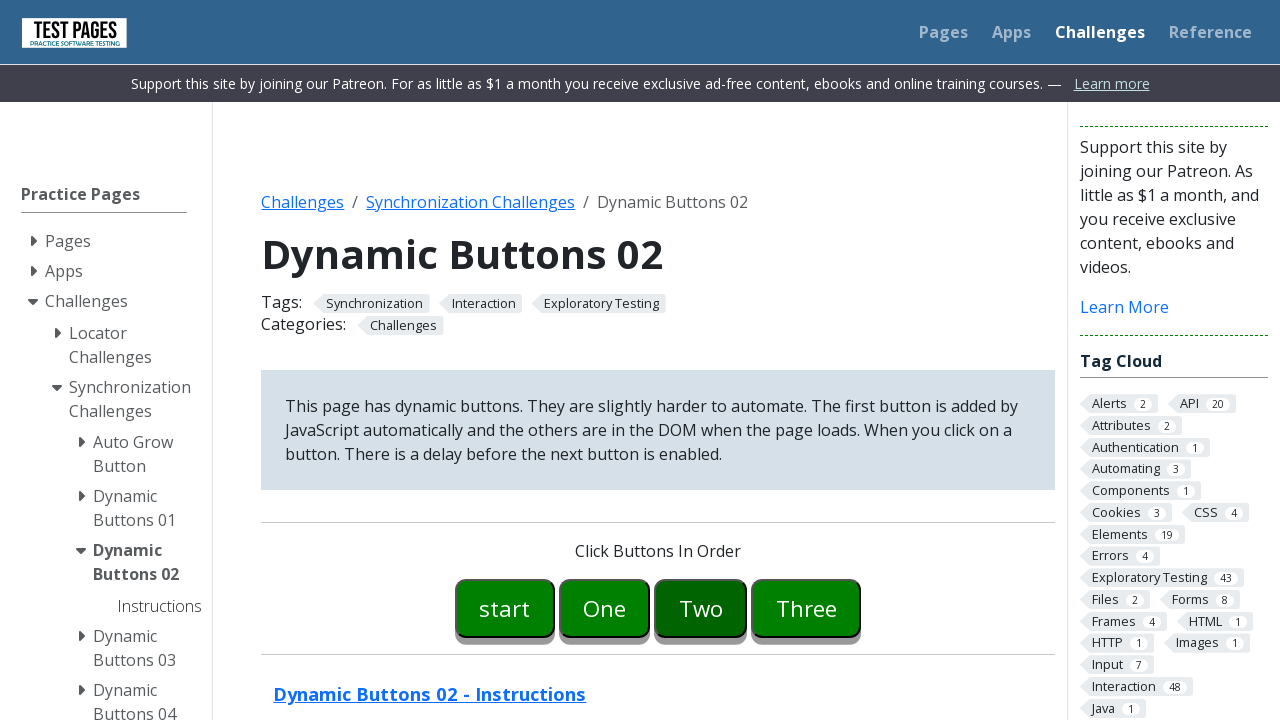

Clicked button03 at (806, 608) on #button03
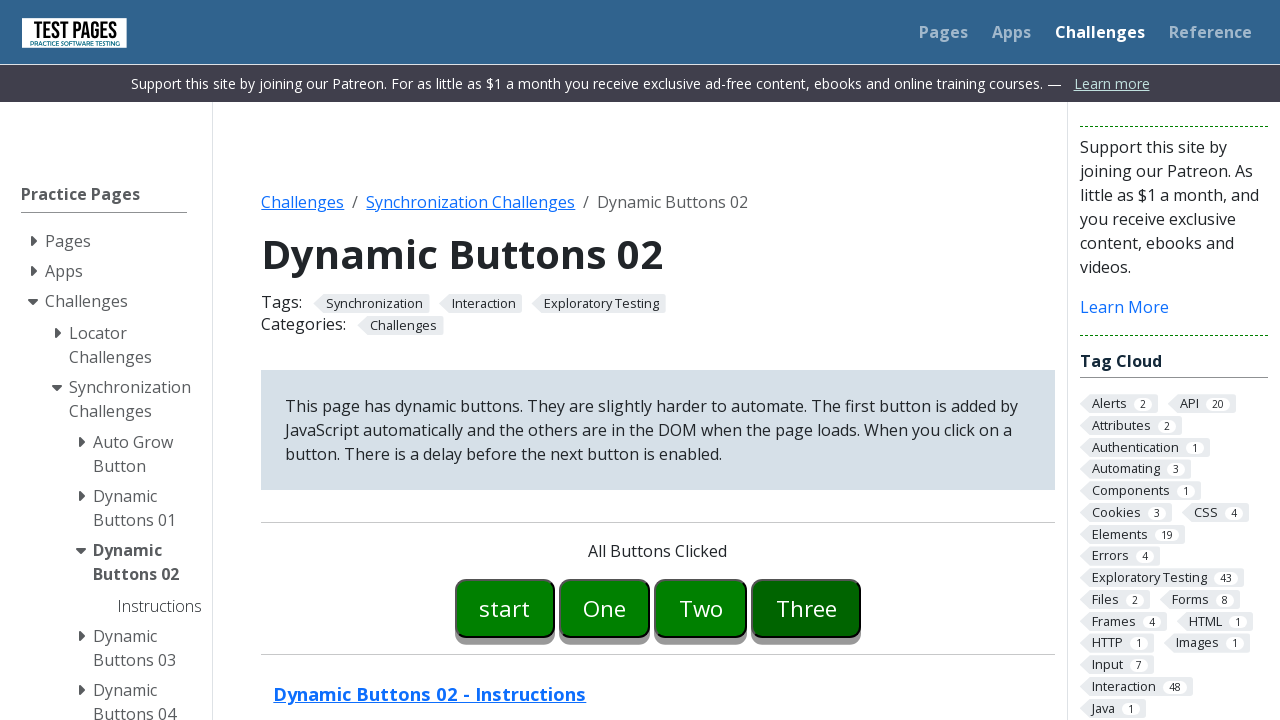

Verified success message 'All Buttons Clicked' appeared
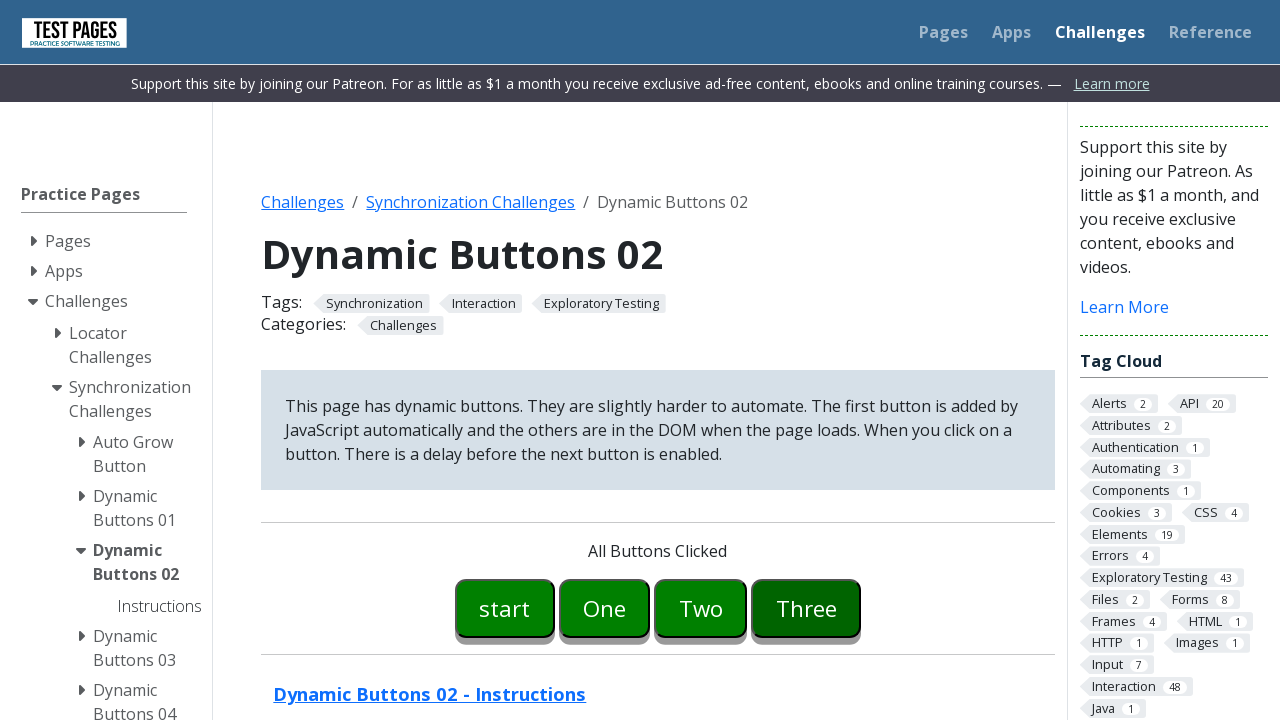

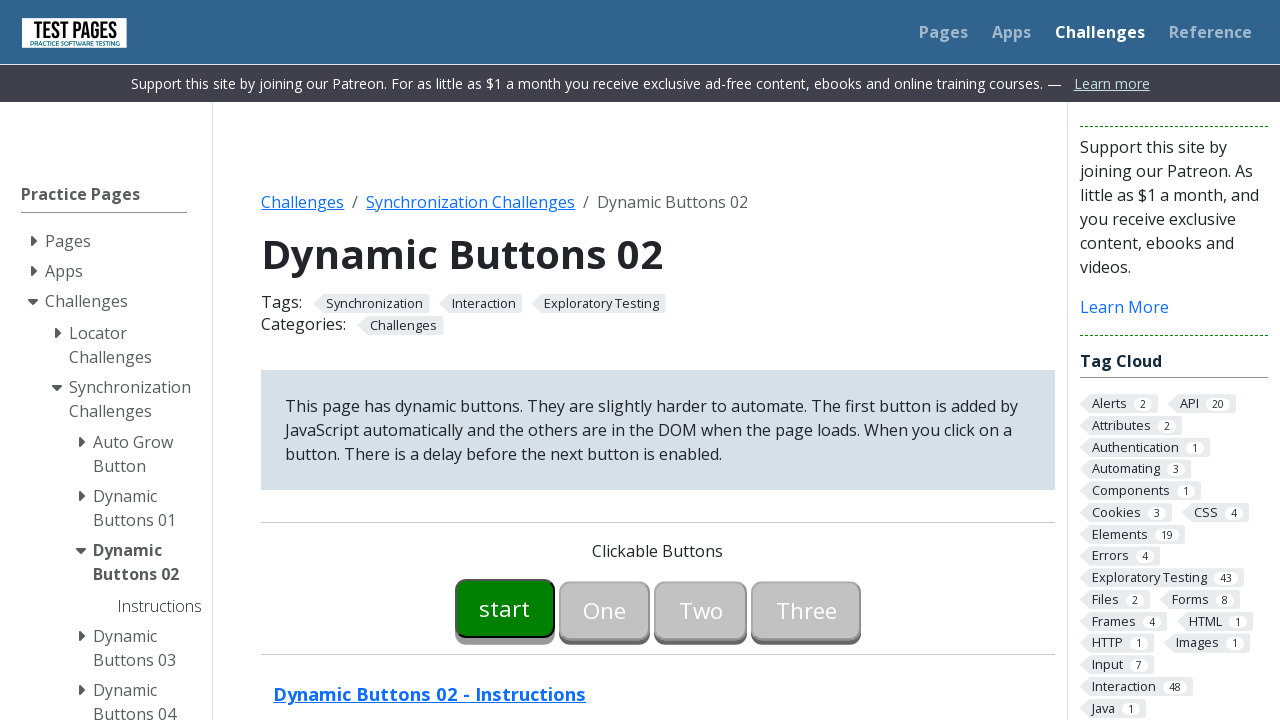